Tests searching on the Chrome Developer documentation site by entering a search query, pressing Enter, and clicking on a specific search result.

Starting URL: https://developer.chrome.com/

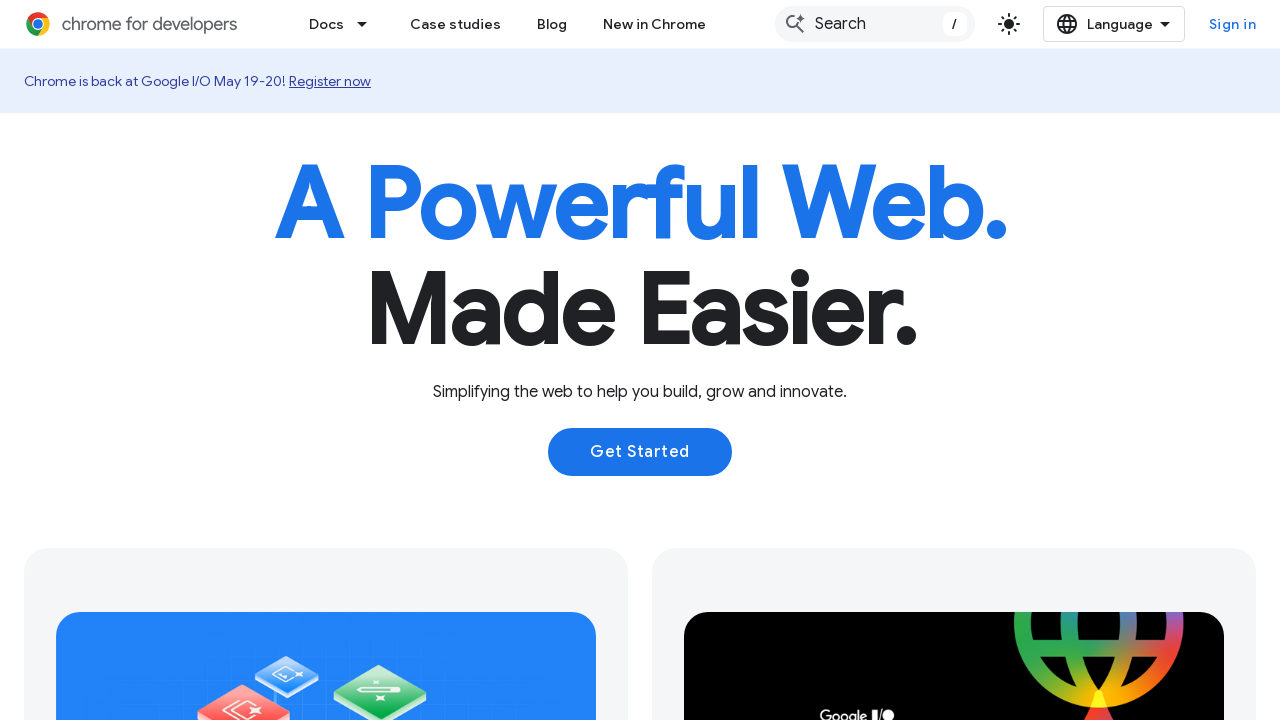

Filled search field with 'automate beyond recorder' on .devsite-search-field
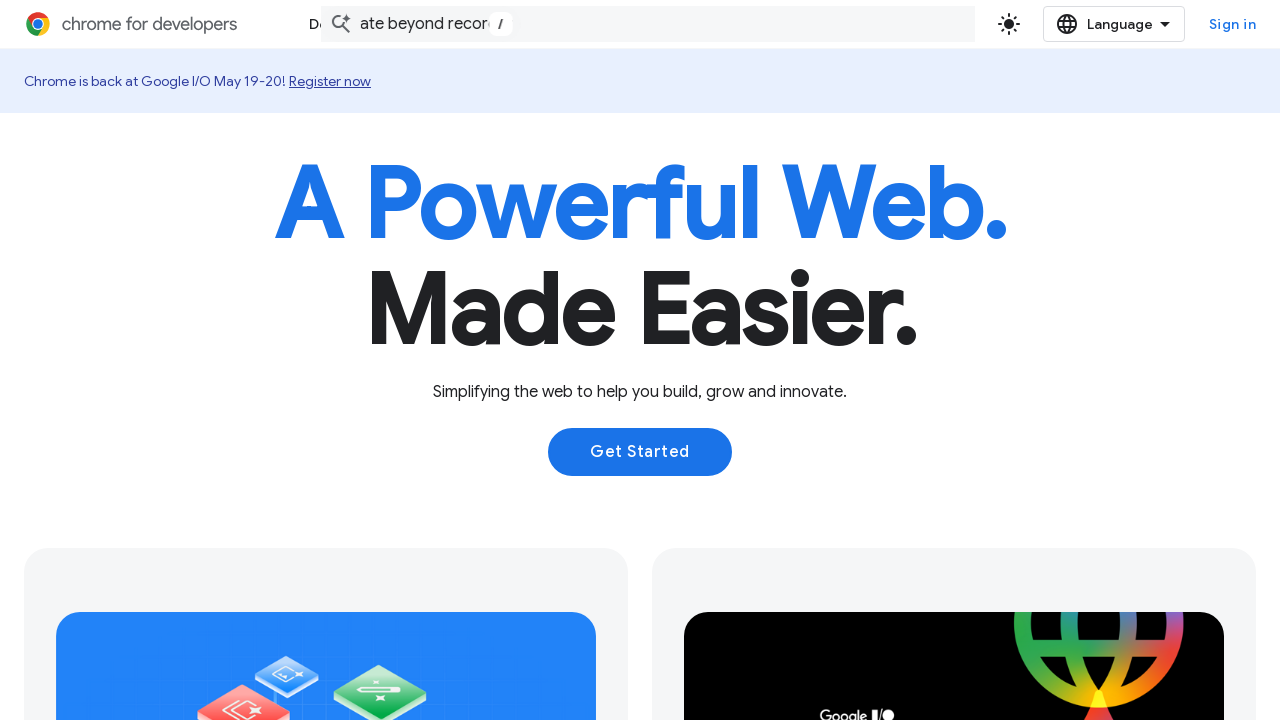

Pressed Enter to submit search query on .devsite-search-field
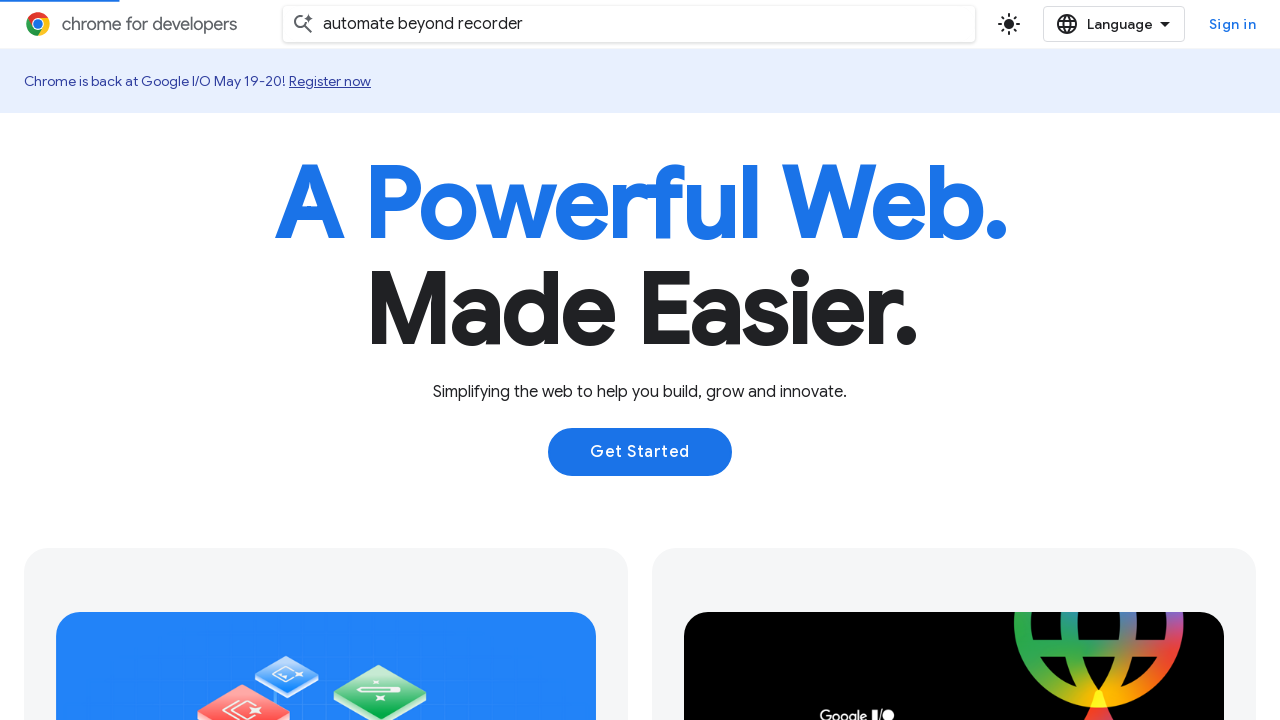

Located specific search result 'Customize and automate user'
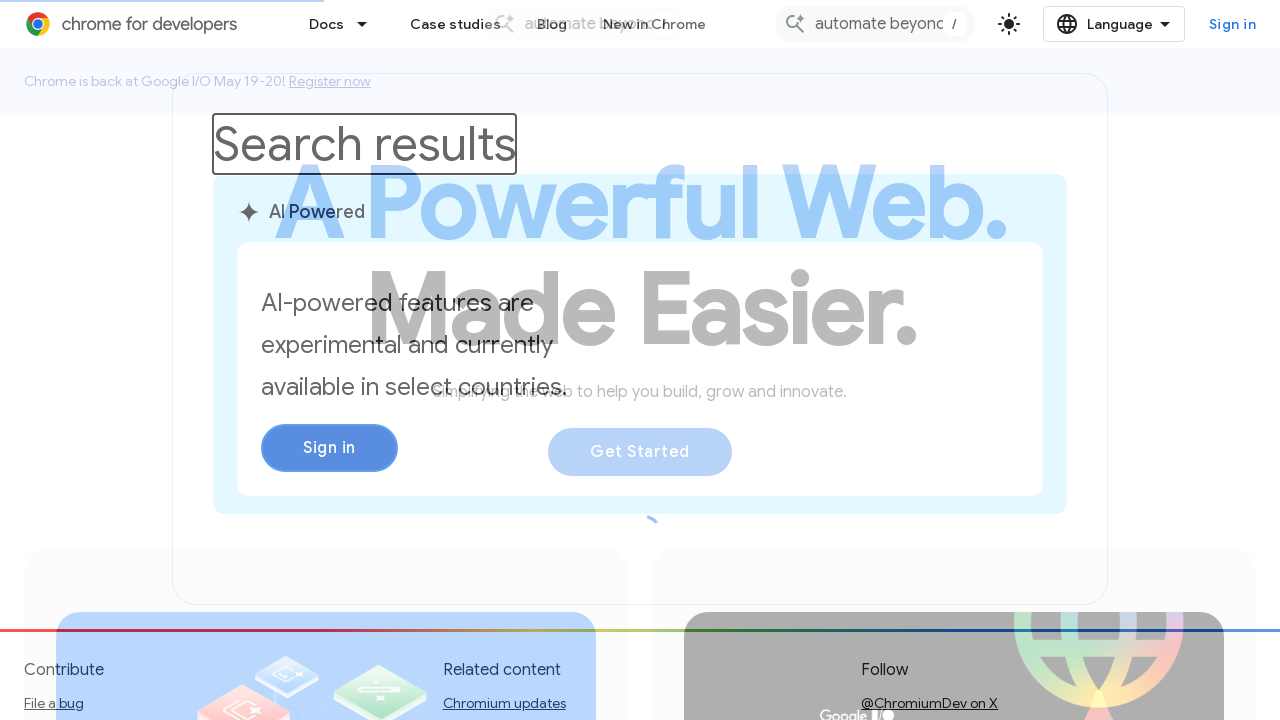

Search result appeared and is ready
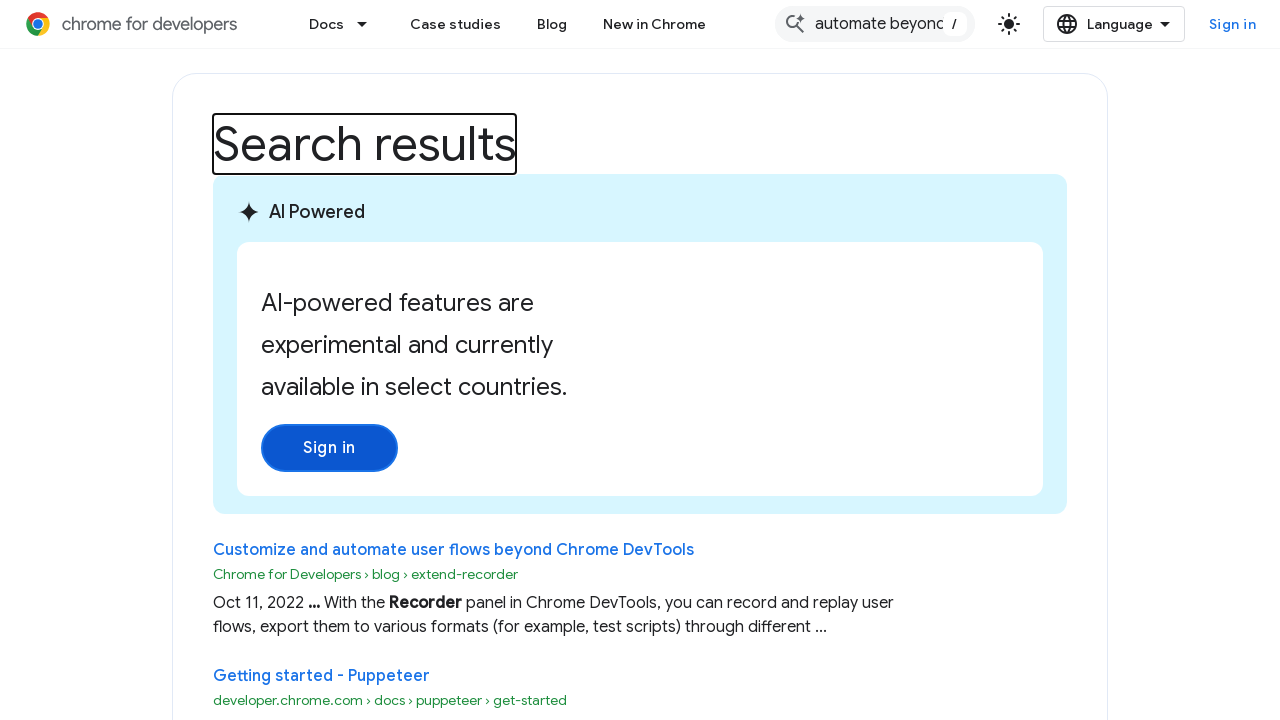

Clicked on the 'Customize and automate user' search result at (563, 550) on .gs-title >> internal:has-text="Customize and automate user "i >> nth=0
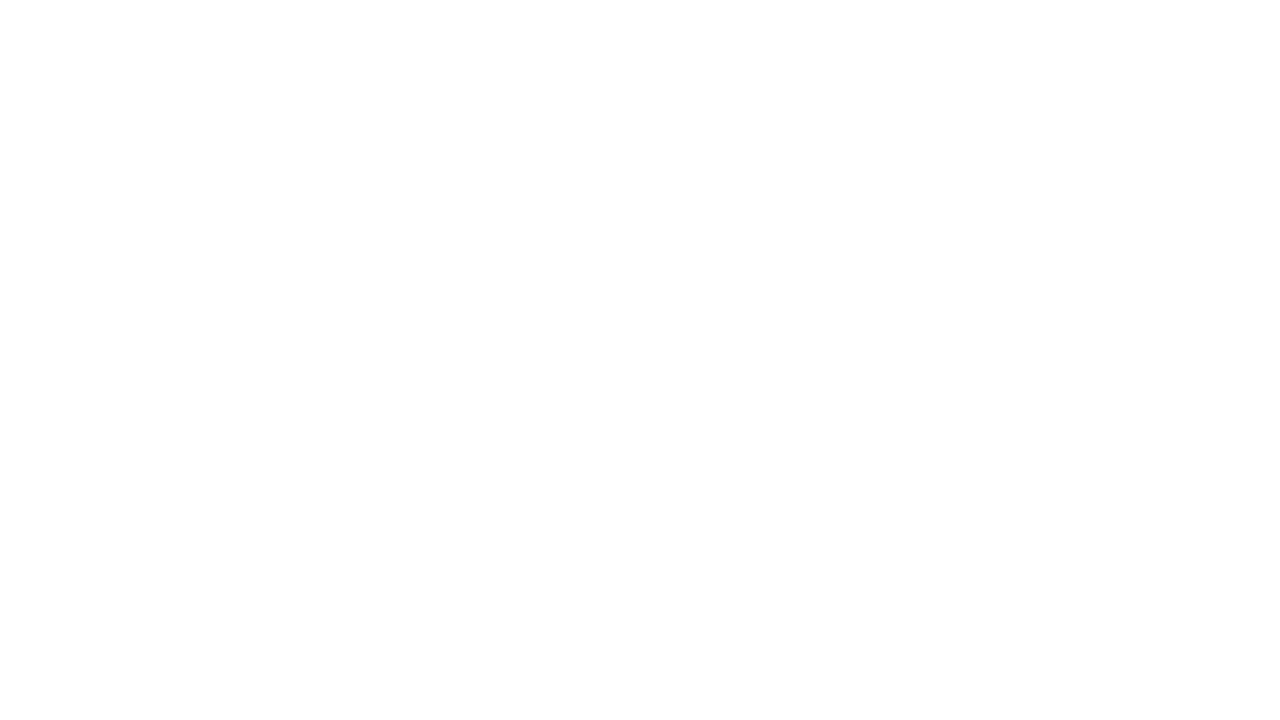

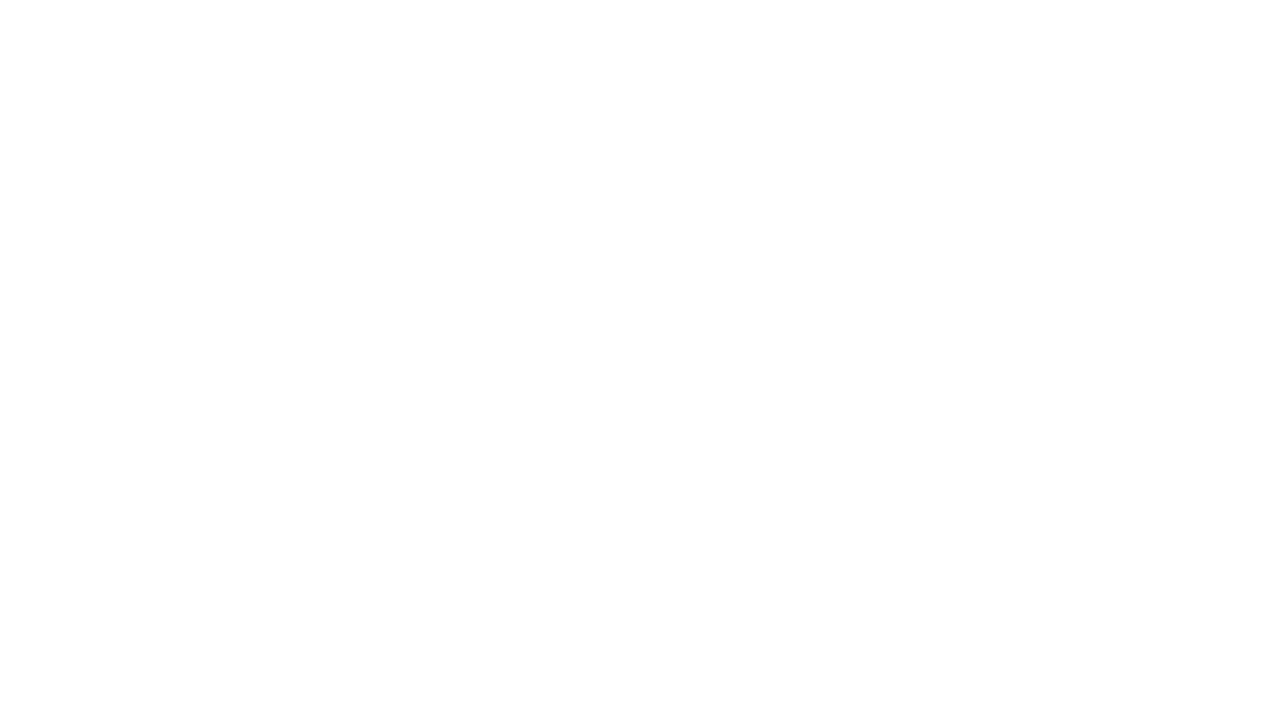